Tests login form validation by submitting with an empty username field and verifying the error message

Starting URL: https://saucedemo.com/

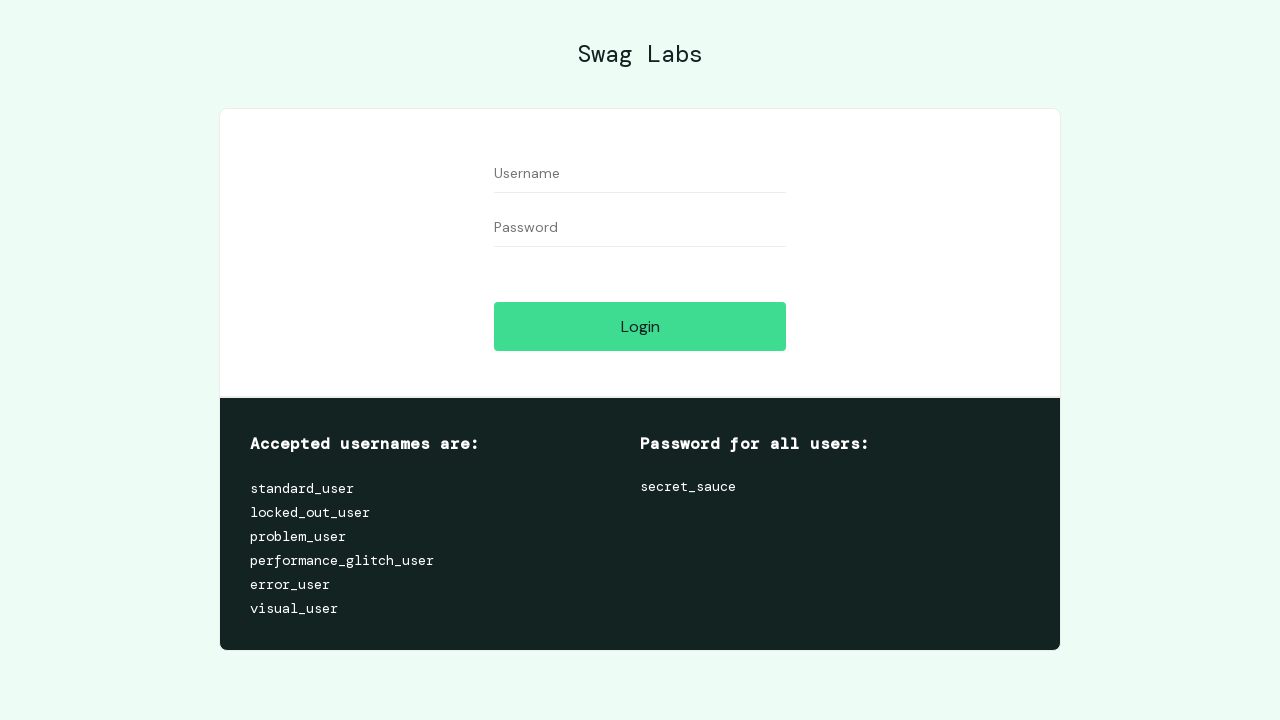

Filled username field with empty string on [data-test="username"]
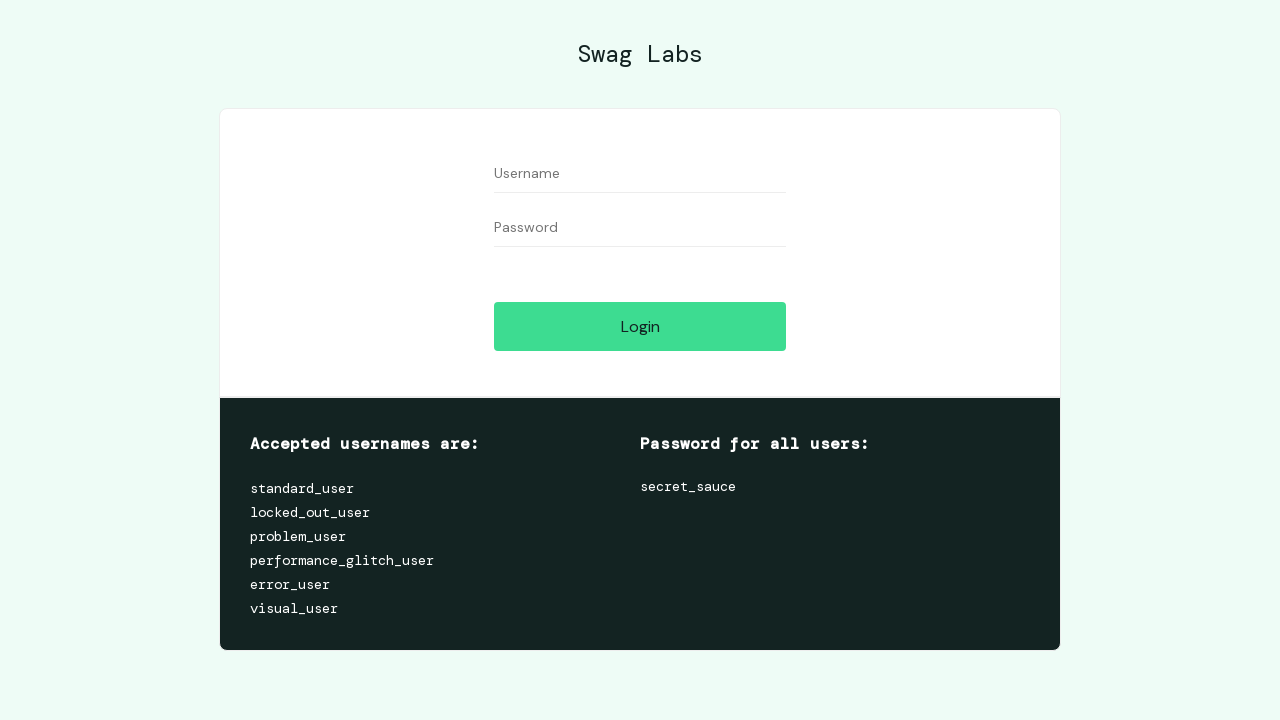

Filled password field with 'secret_sauce' on [data-test="password"]
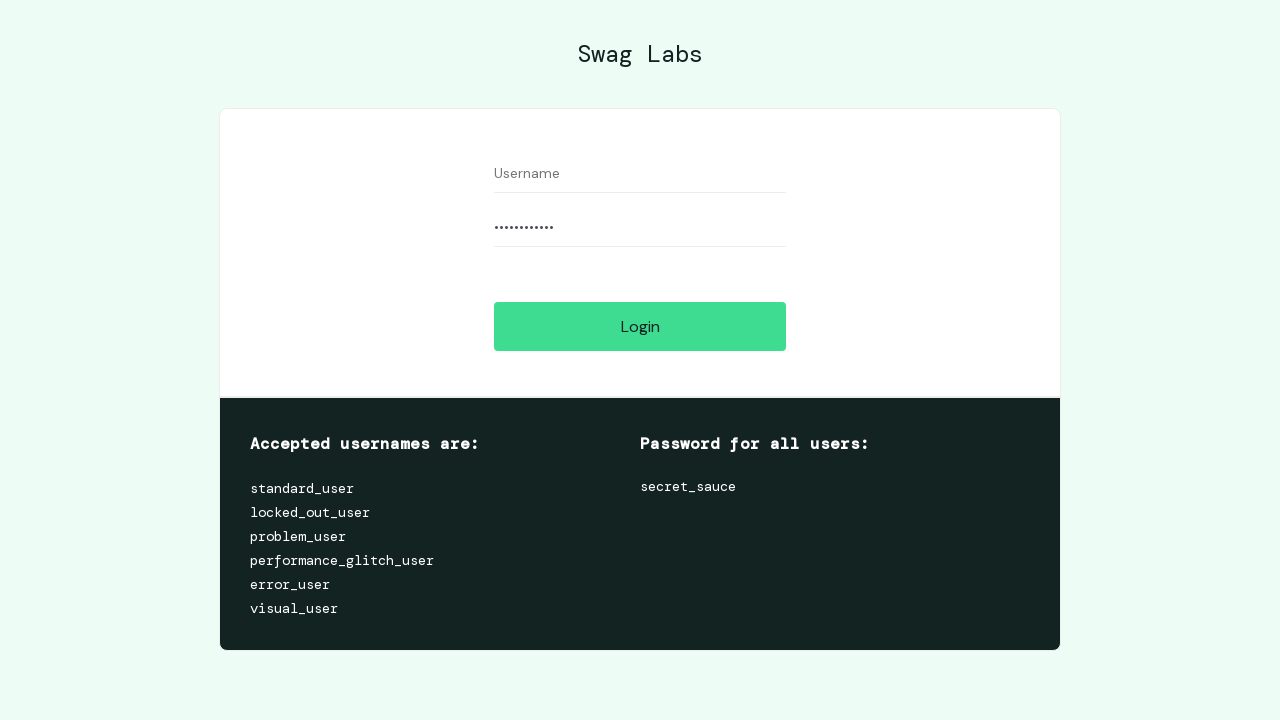

Clicked login button to trigger validation at (640, 326) on [data-test="login-button"]
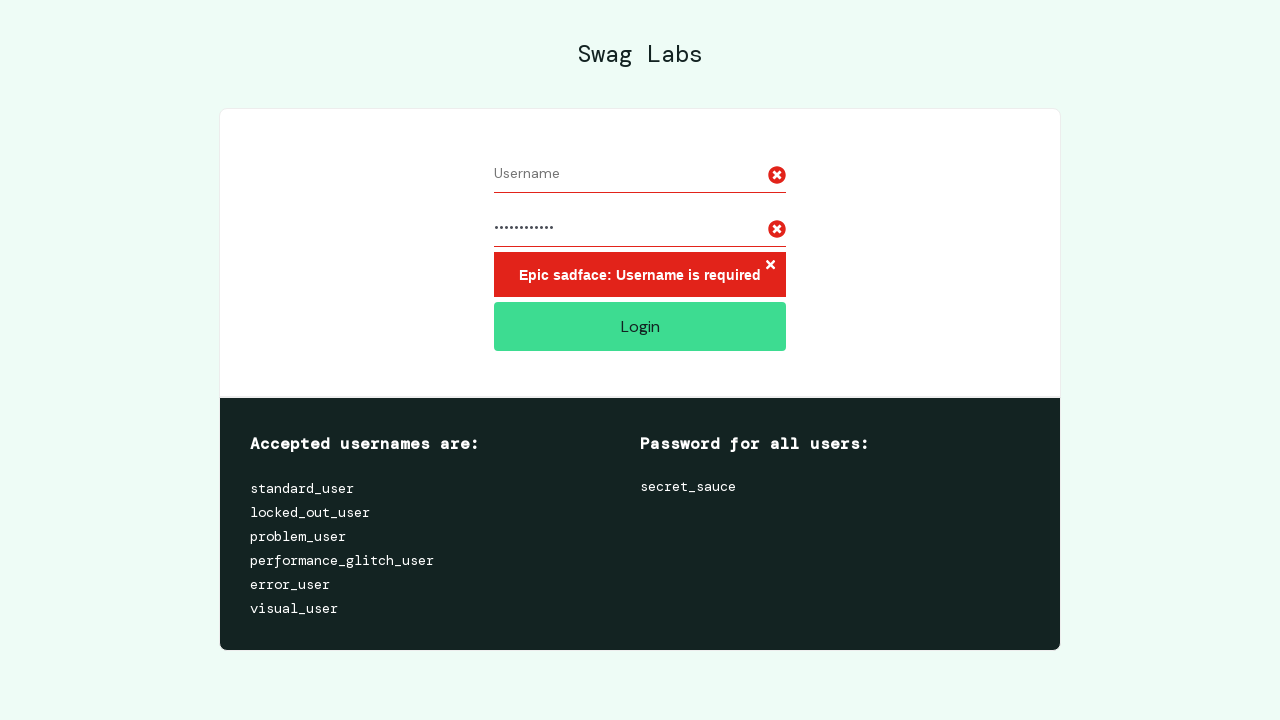

Error message appeared on login form
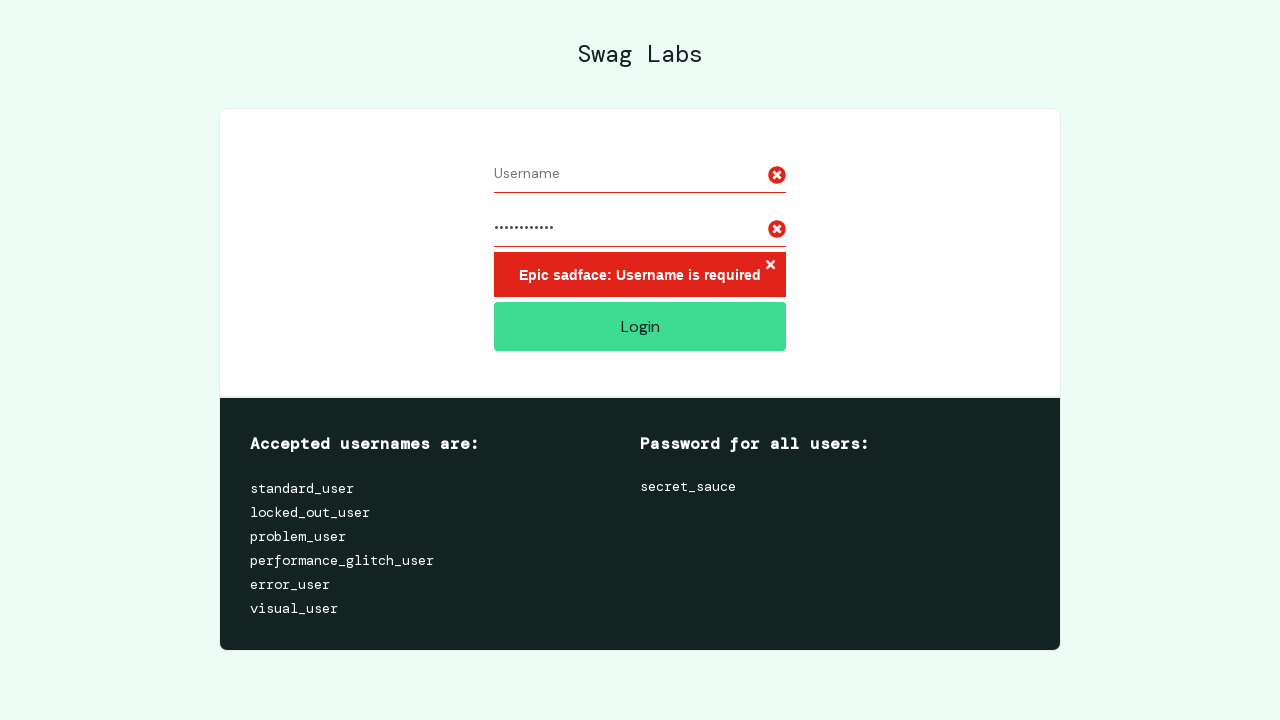

Retrieved error message text: 'Epic sadface: Username is required'
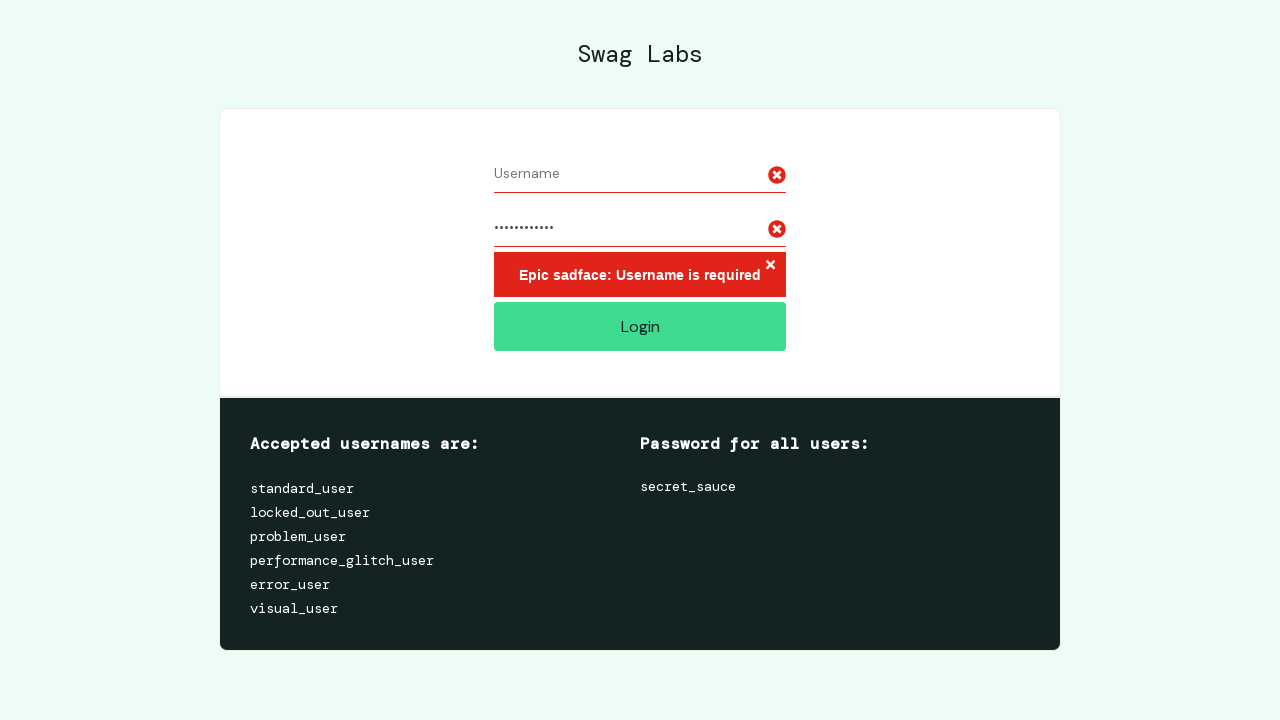

Verified that error message contains 'Username is required'
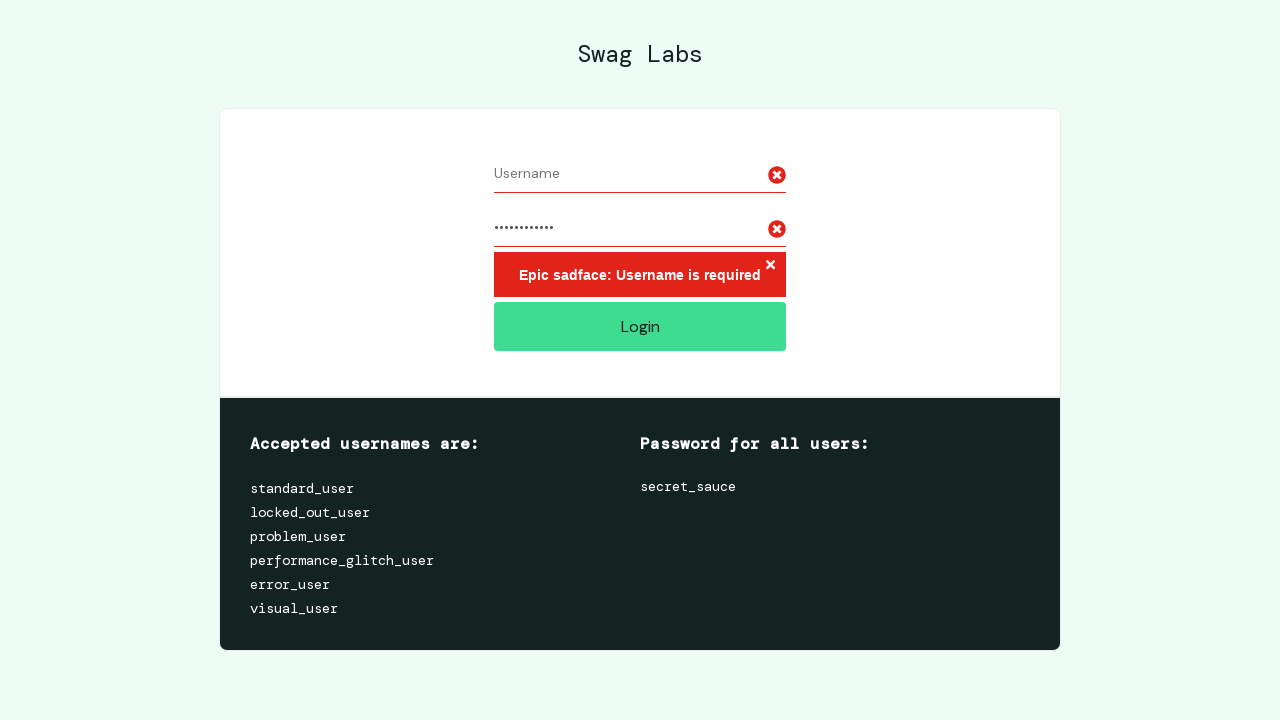

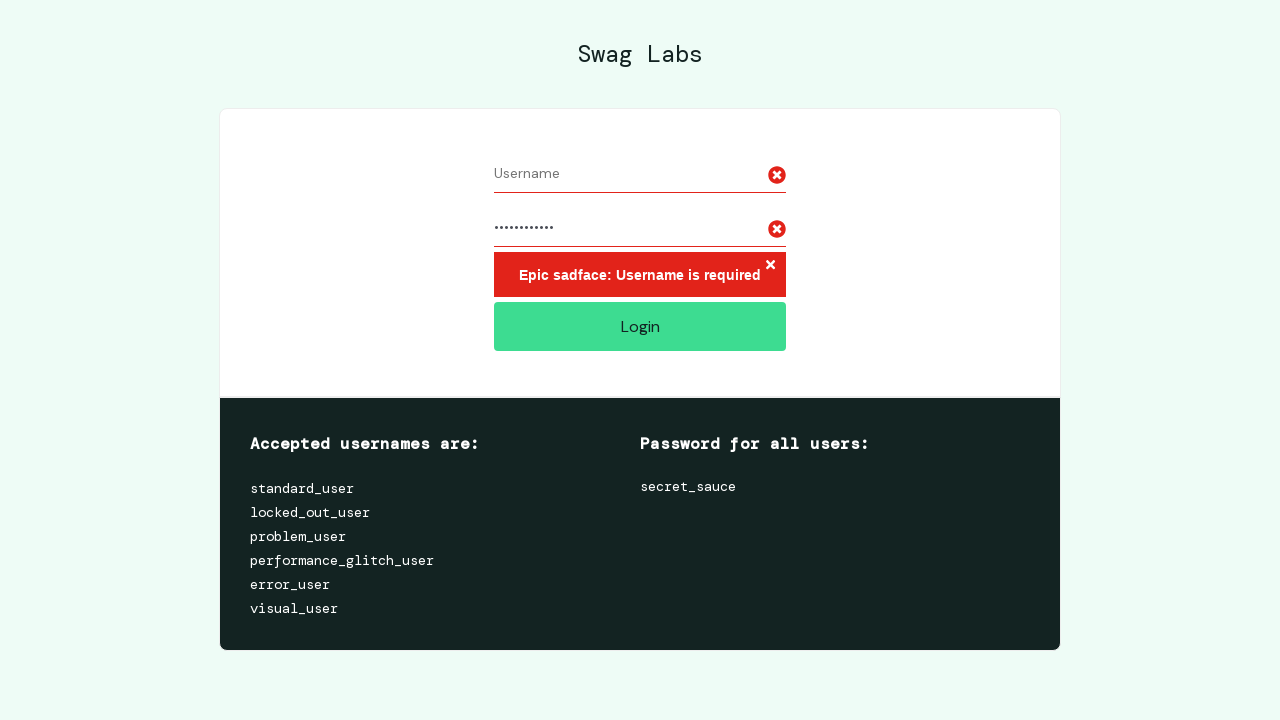